Tests favoriting a book by clicking the star/heart icon and verifying it appears in the "my books" section

Starting URL: https://tap-ht24-testverktyg.github.io/exam-template/

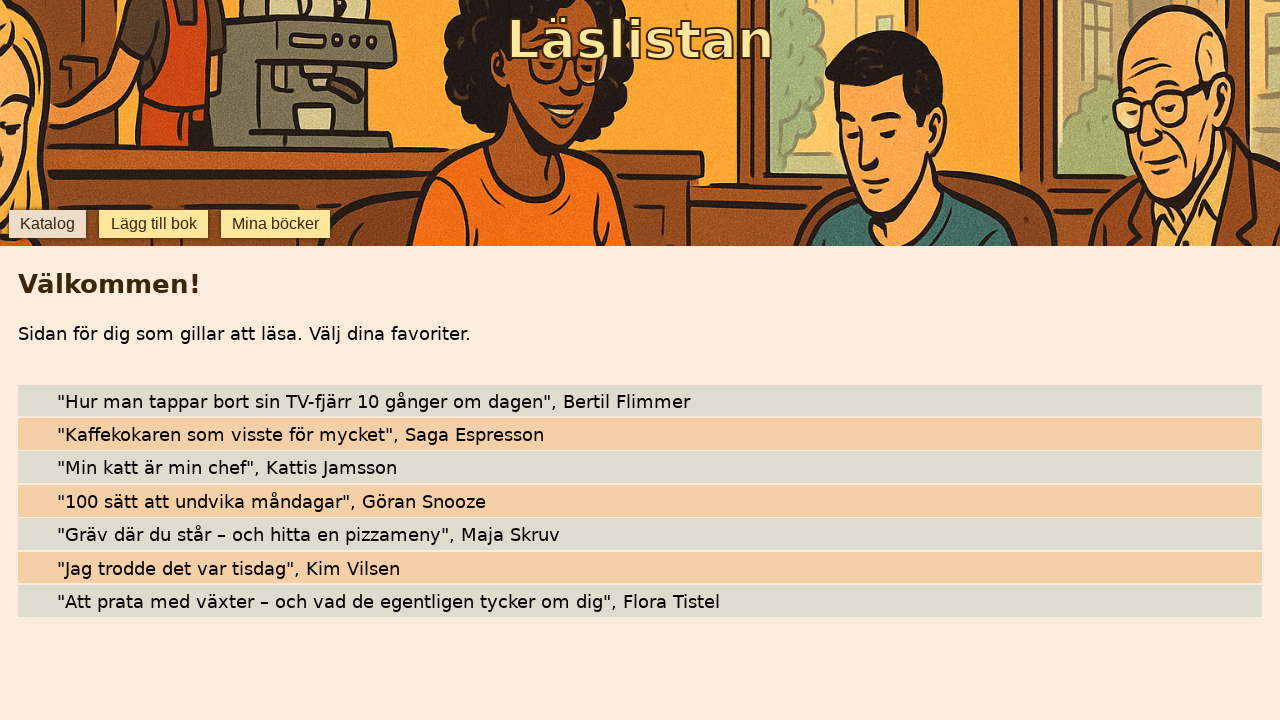

Clicked heart icon to favorite the book 'Hur man tappar bort sin TV-fjärr 10 gånger om dagen' at (40, 400) on [data-testid="star-Hur man tappar bort sin TV-fjärr 10 gånger om dagen"]
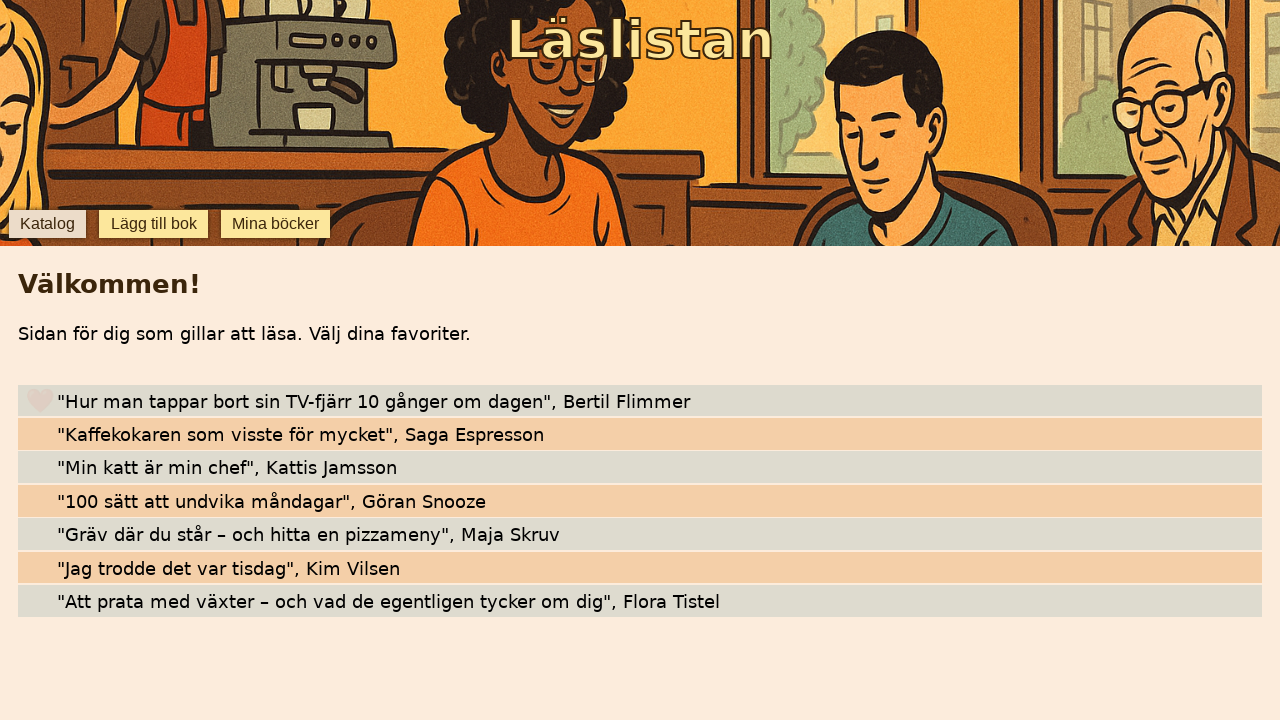

Clicked 'mina böcker' button to navigate to my books section at (276, 224) on internal:role=button[name="mina böcker"i]
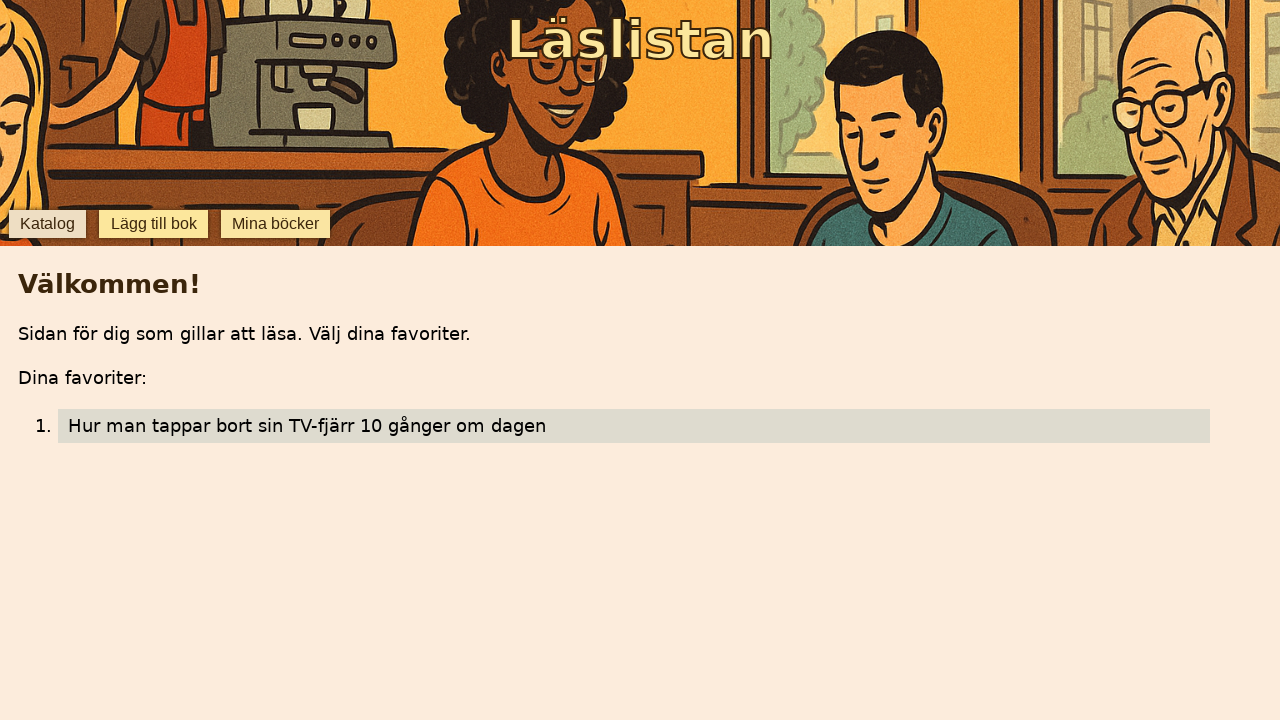

Verified favorited book 'Hur man tappar bort sin TV-fjärr 10 gånger om dagen' is visible in my books
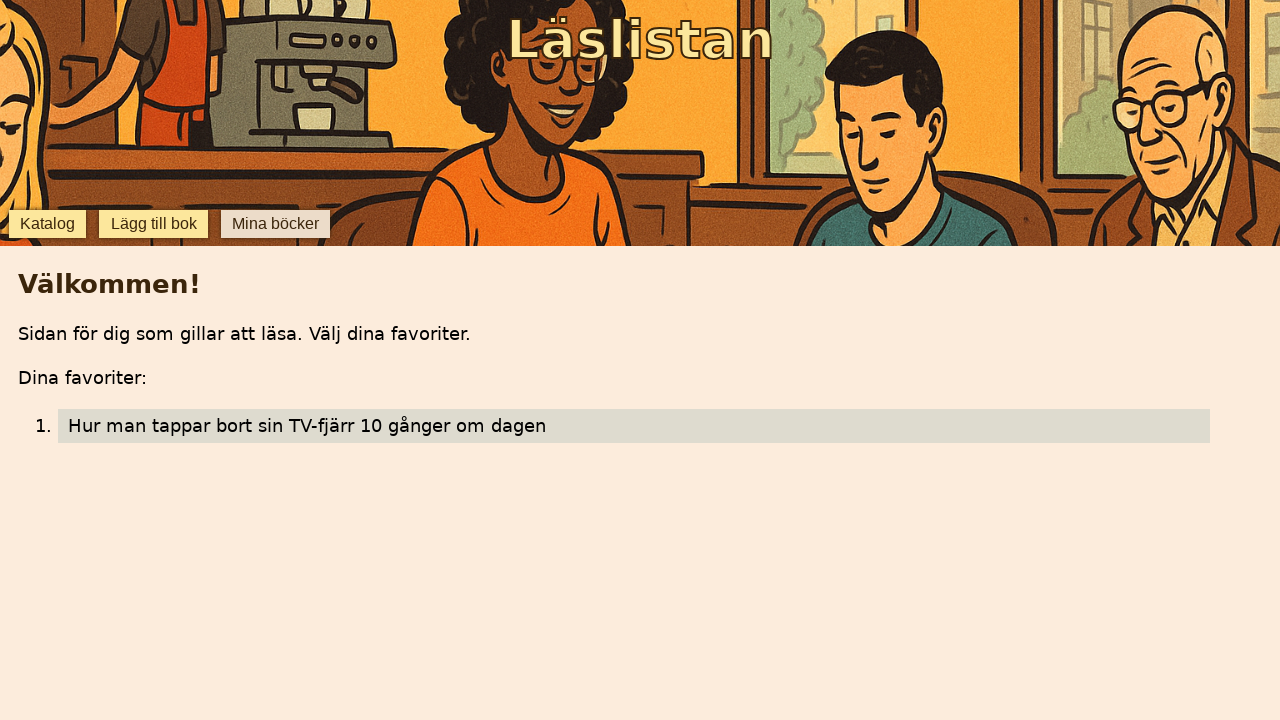

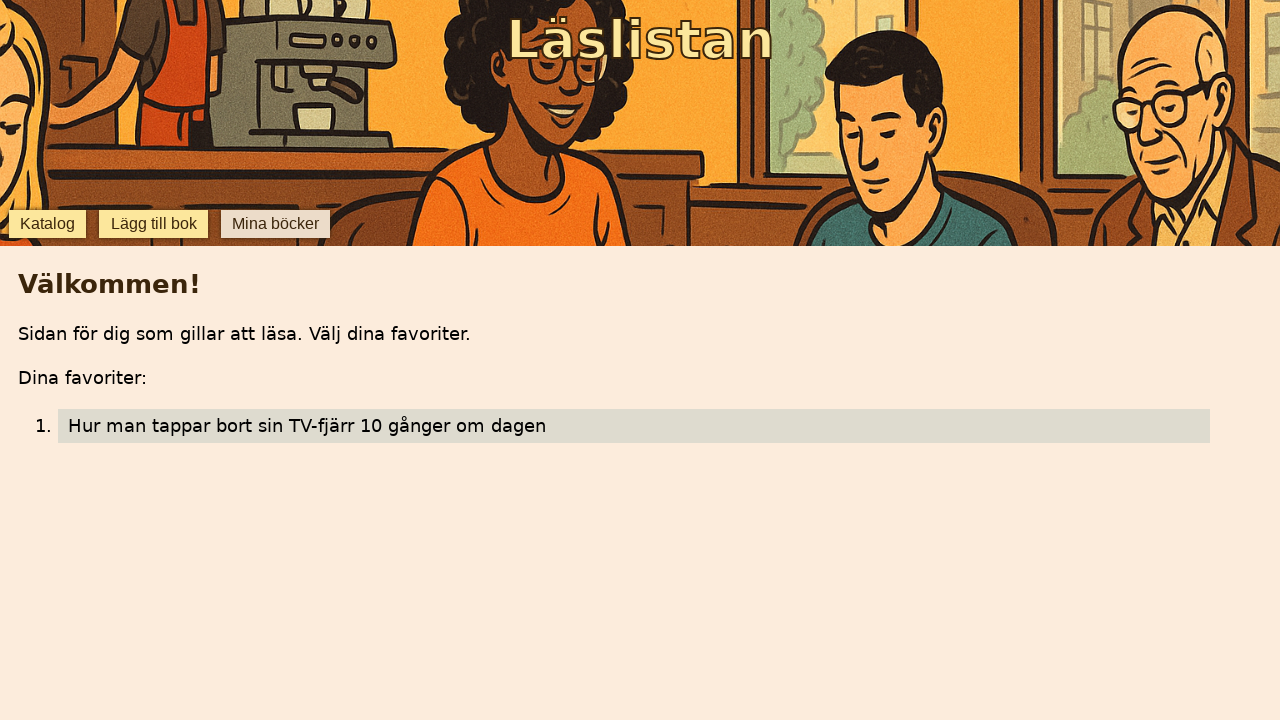